Tests finding an element within a parent container and typing text into it on an XHTML test page

Starting URL: http://htmlpreview.github.io/?https://raw.githubusercontent.com/SeleniumHQ/selenium/master/common/src/web/xhtmlTest.html

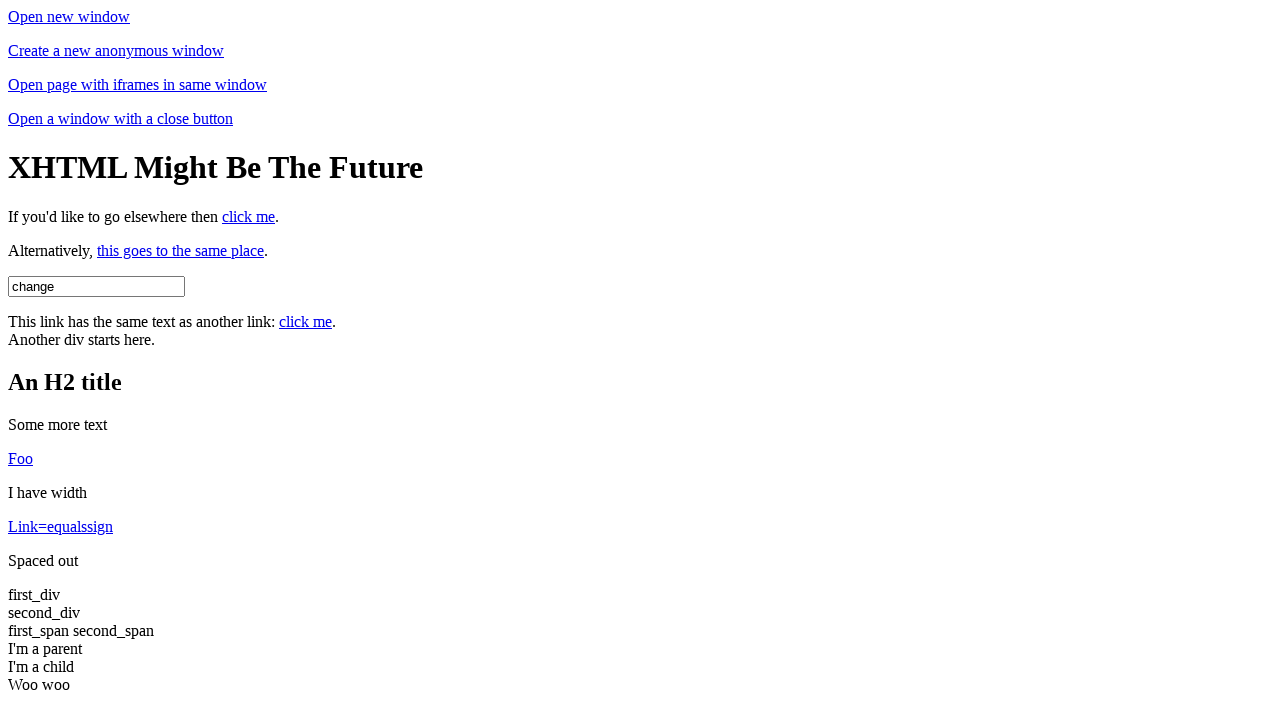

Waited for XHTML Test Page title to load
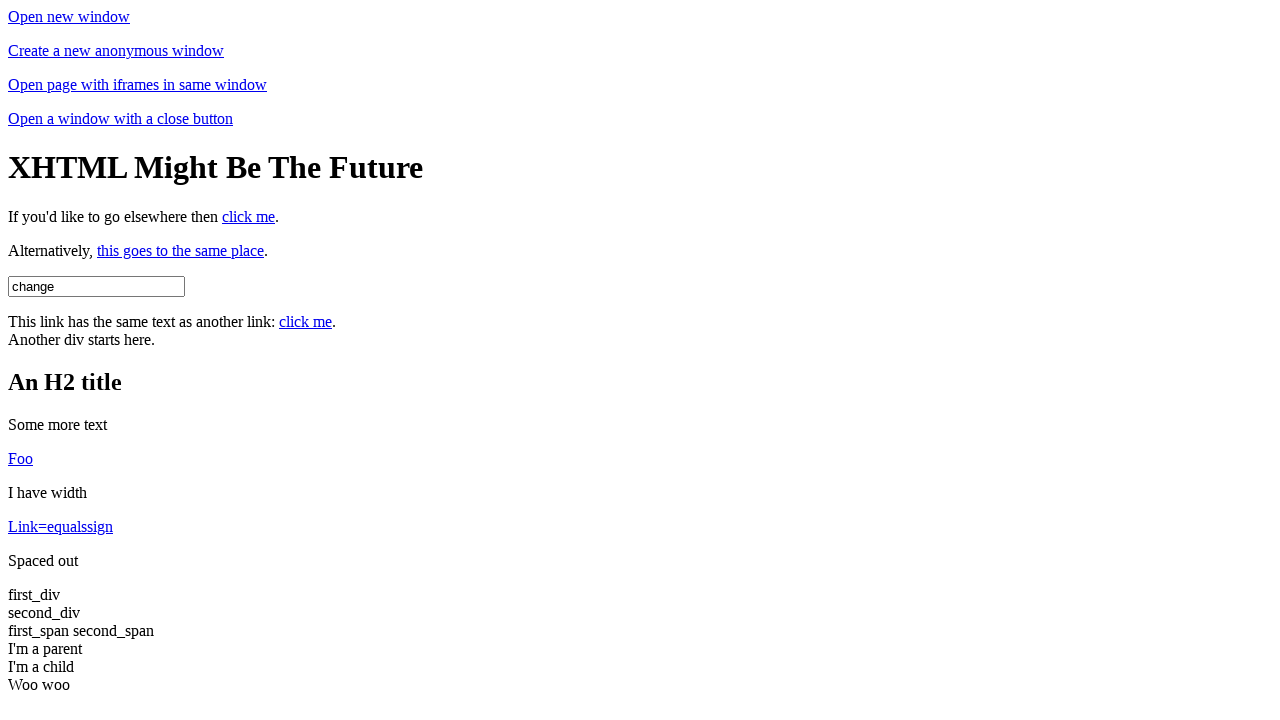

Located username input field within content div
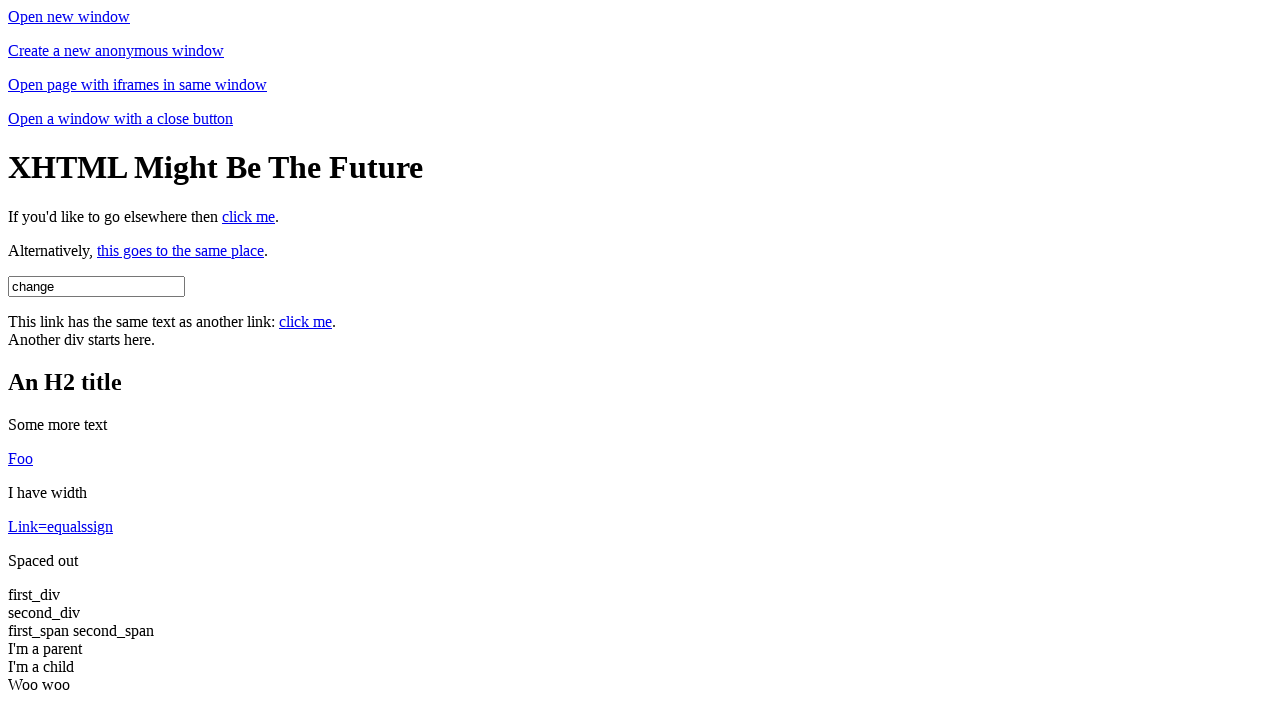

Username input field became visible
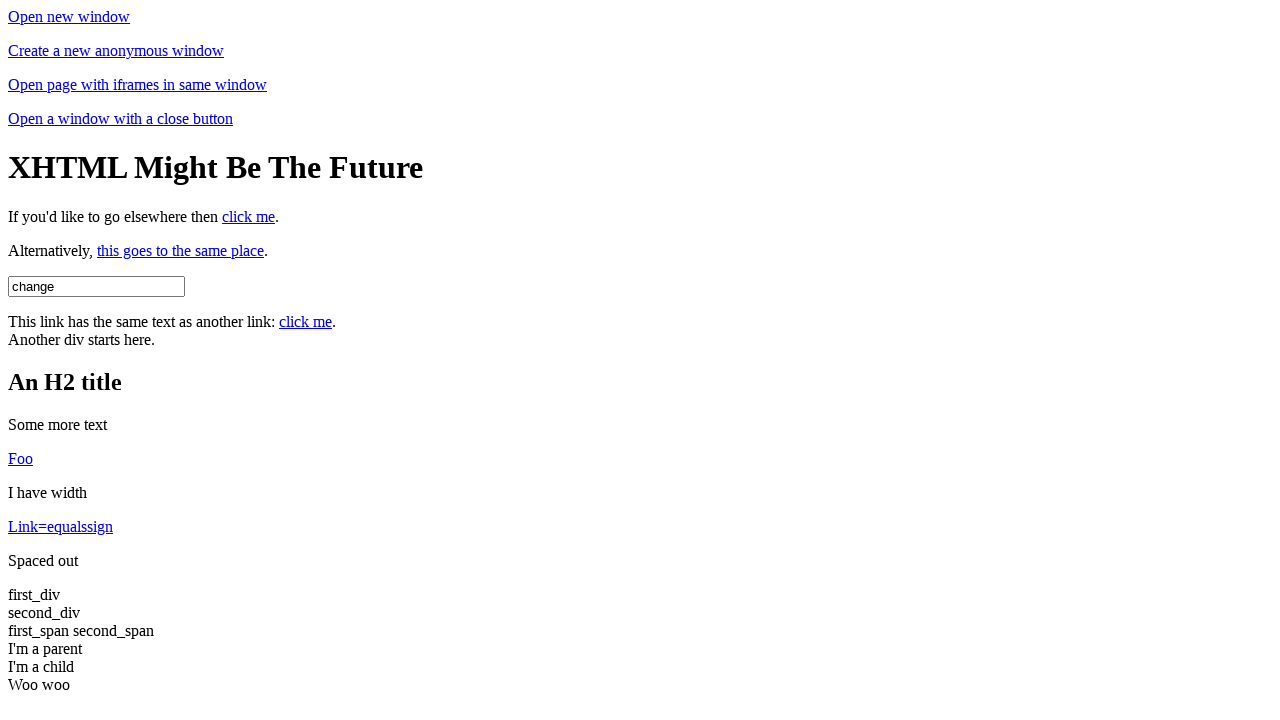

Typed 'cool1' into username input field on div.content #username
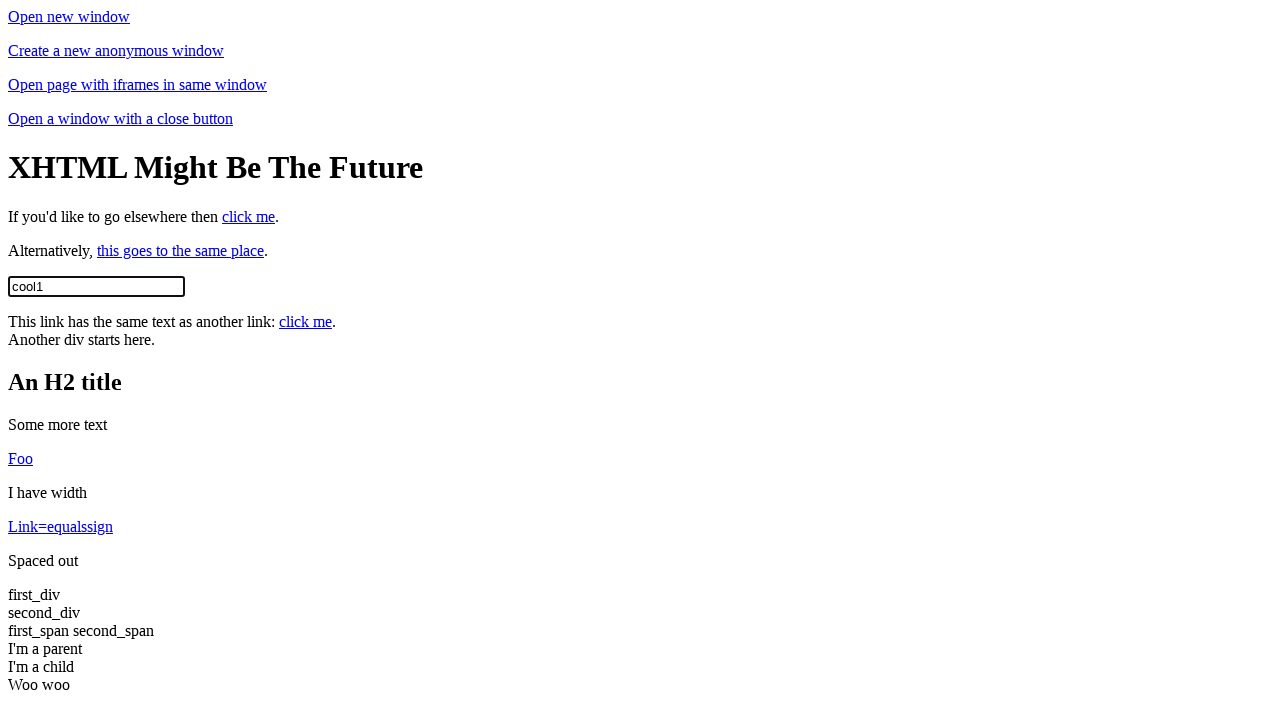

Verified username input contains 'cool1'
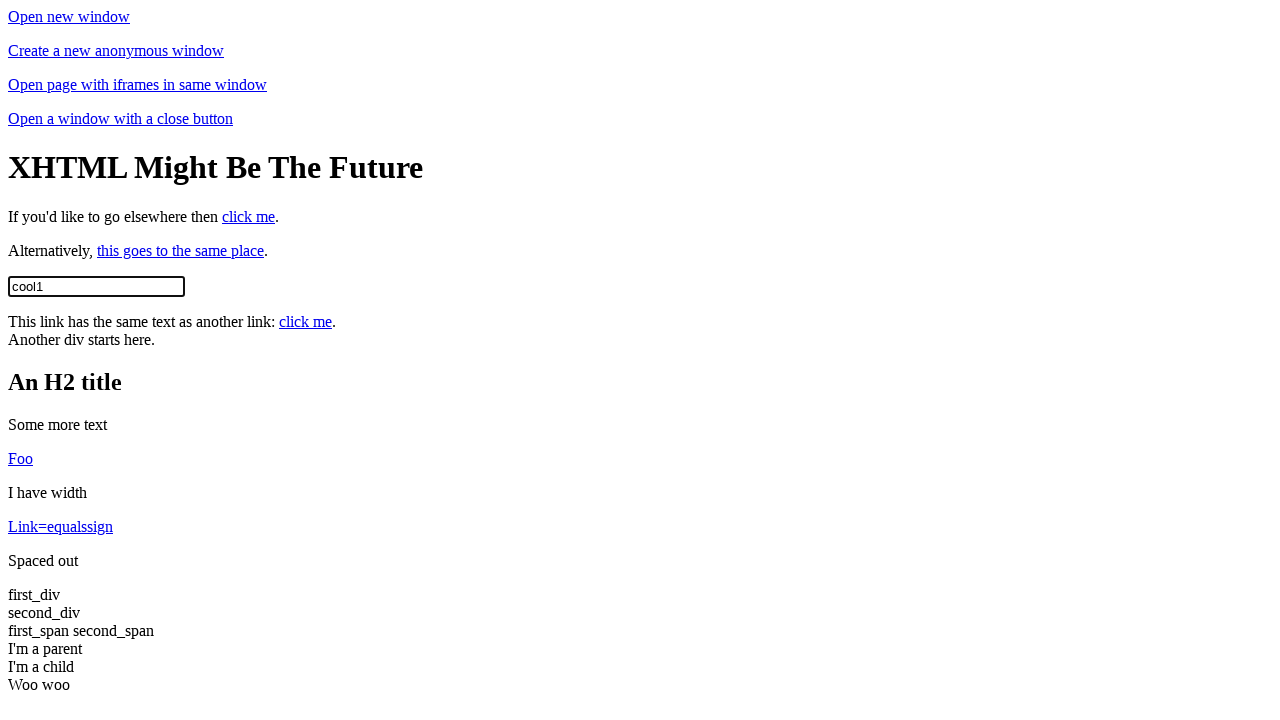

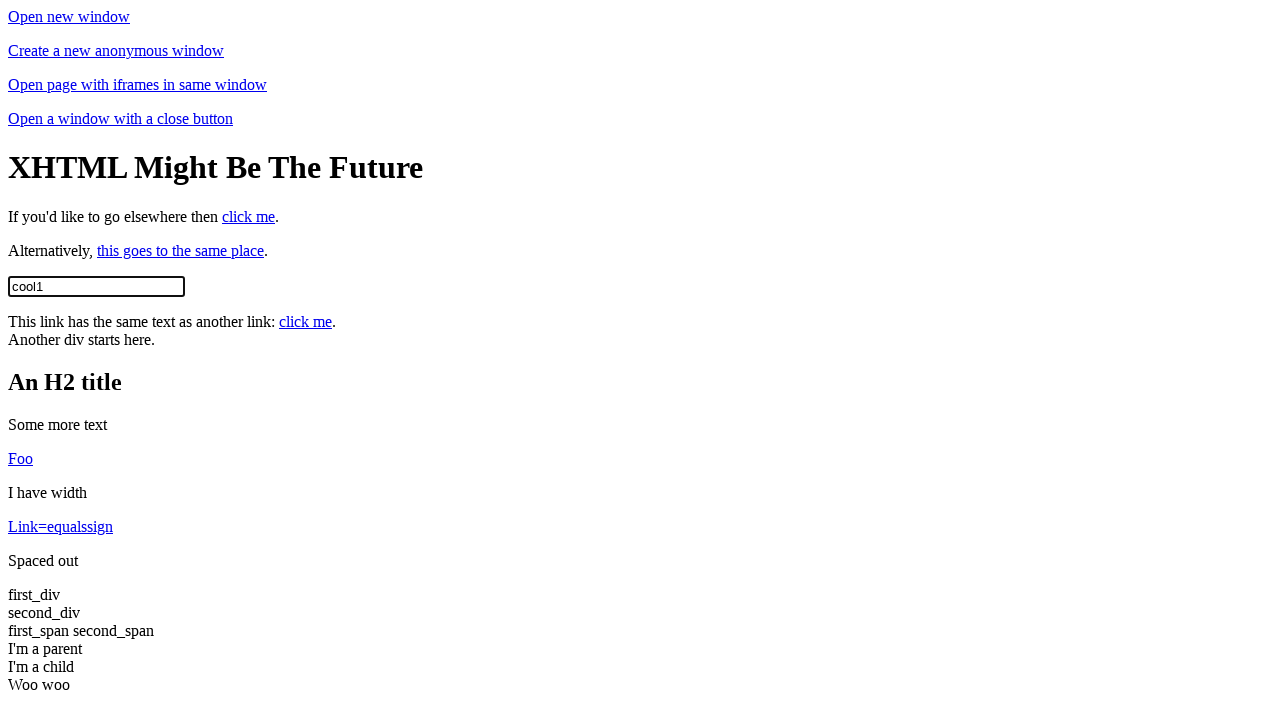